Tests that clicking the "About Us" link navigates to the about page and verifies the page title is displayed correctly

Starting URL: https://parabank.parasoft.com/parabank/admin.htm

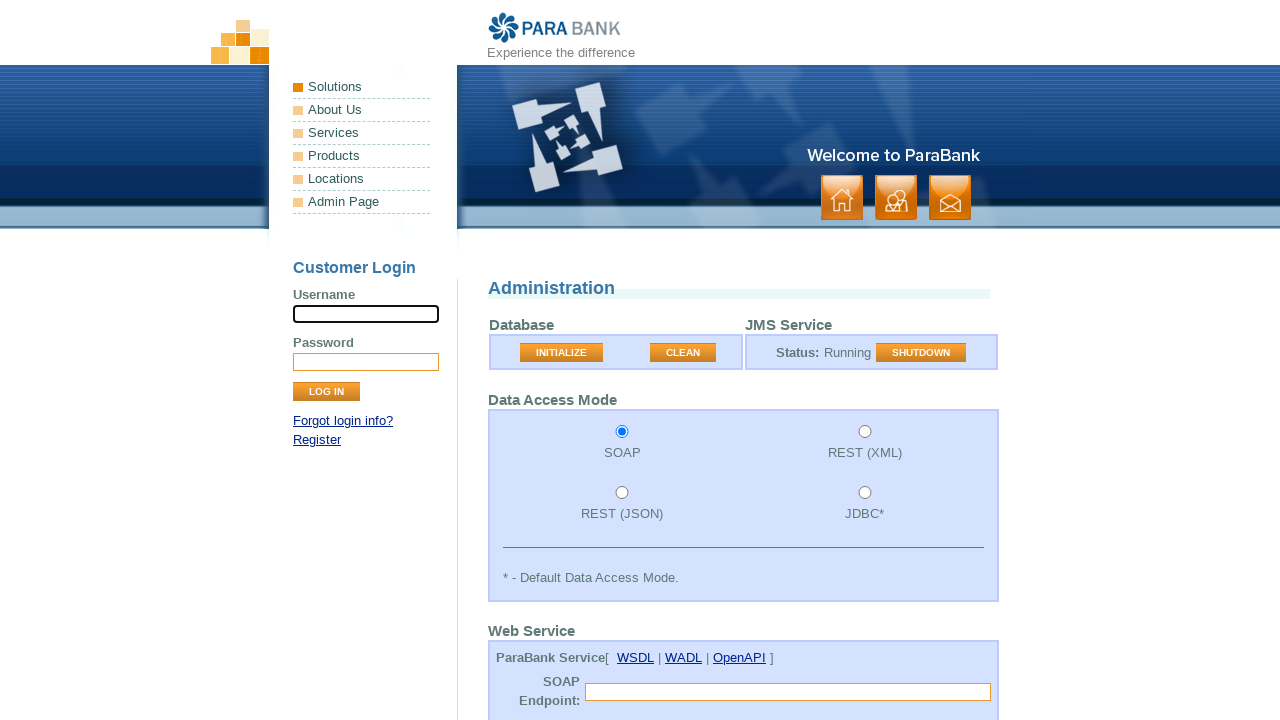

Reloaded the admin page
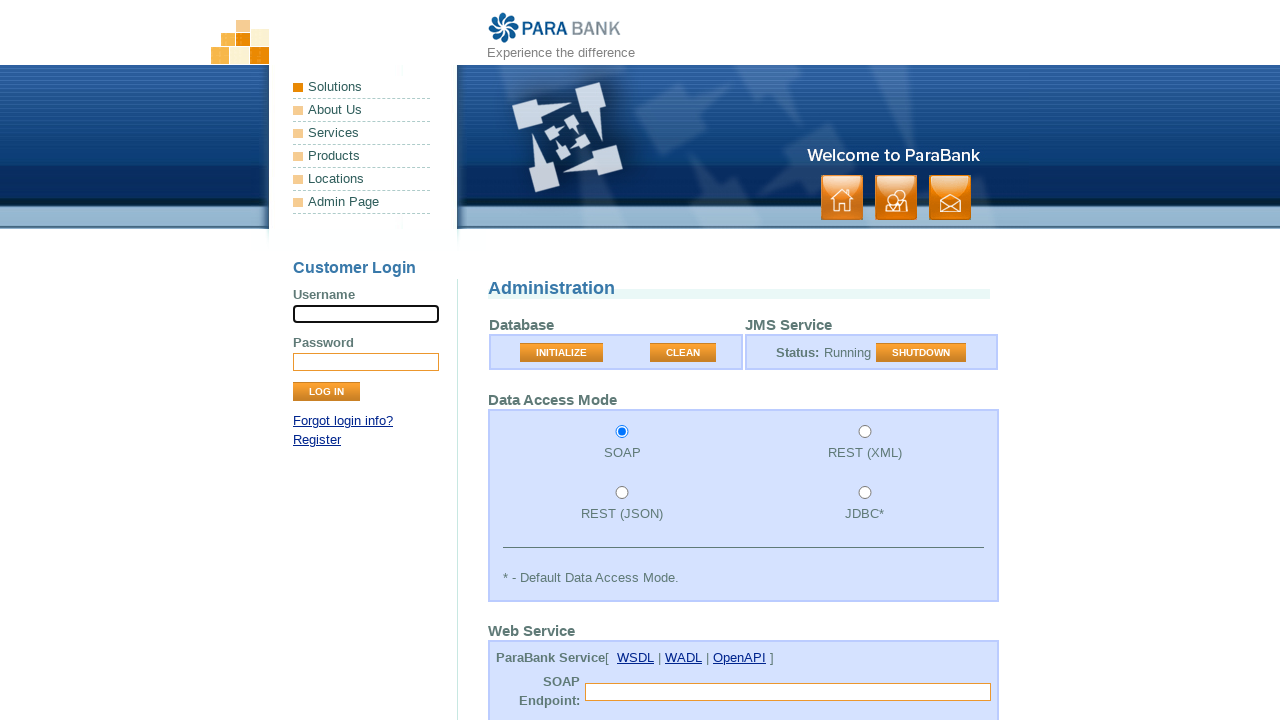

Clicked the About Us link at (362, 110) on a[href='about.htm']
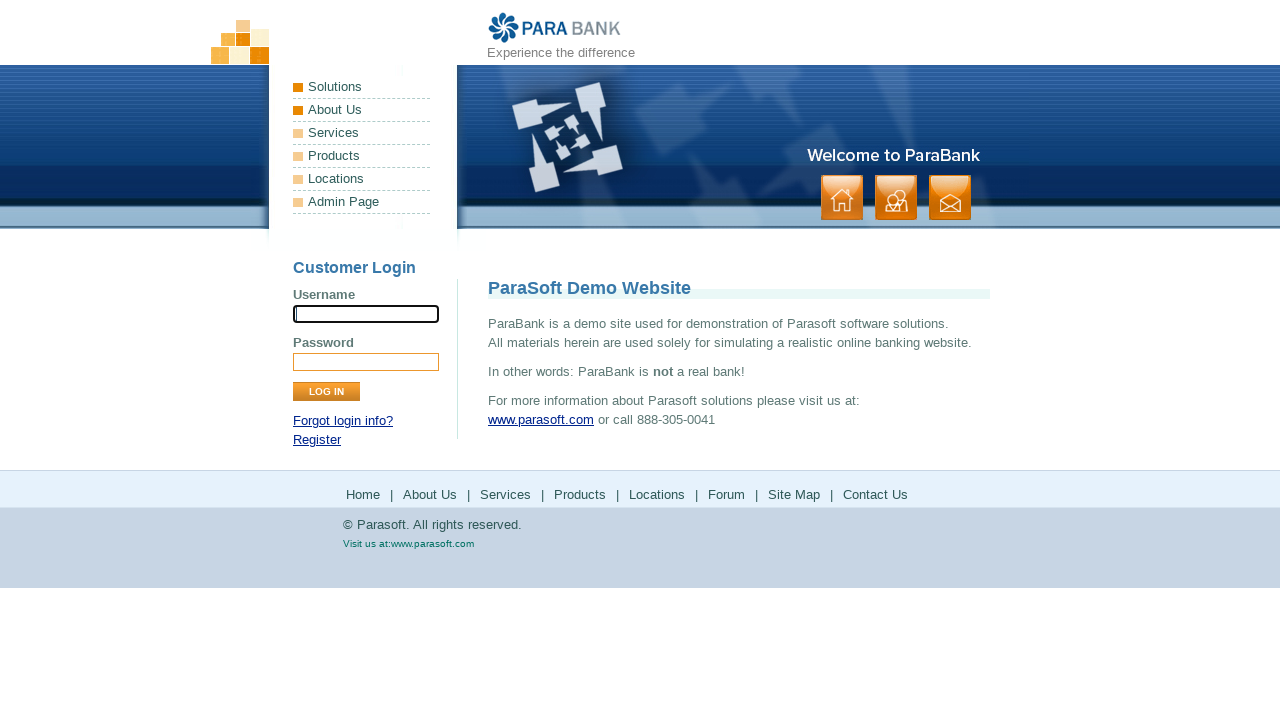

Page title element loaded and verified on about page
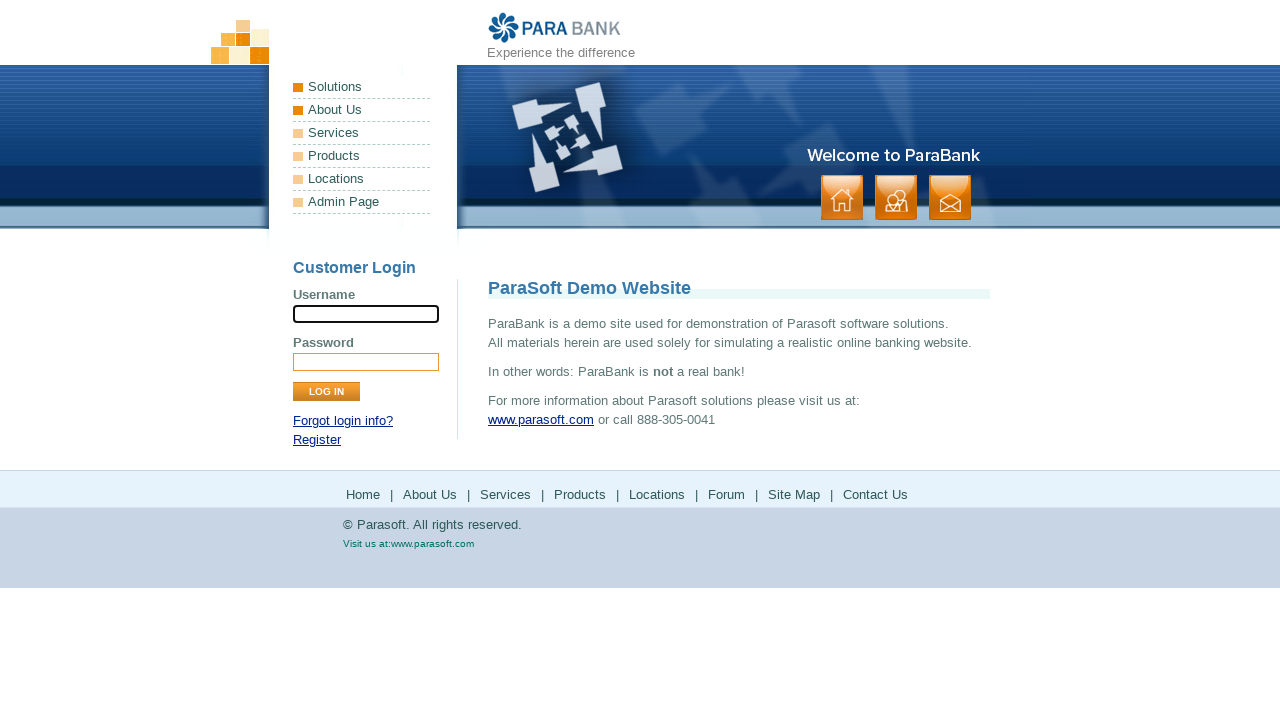

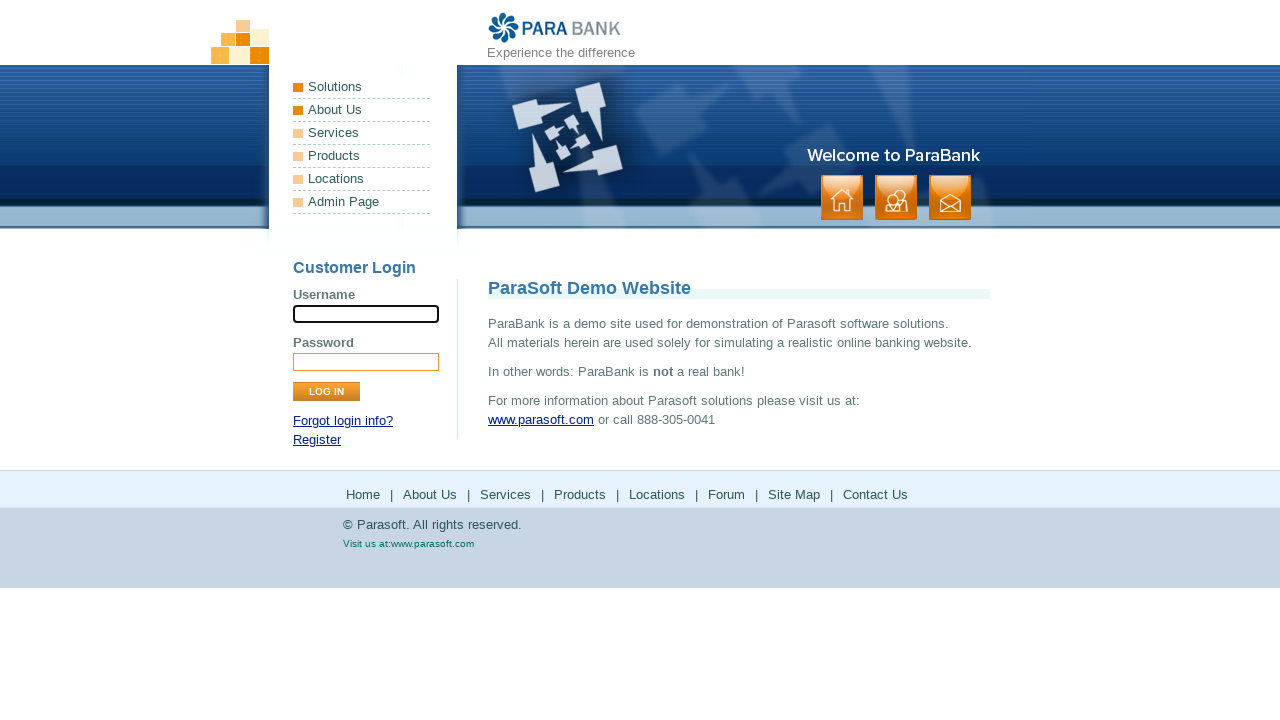